Tests filling out a practice form with valid data including name, email, phone, gender selection, subjects, hobbies, address, and state/city dropdowns, then verifies successful submission.

Starting URL: https://demoqa.com/automation-practice-form

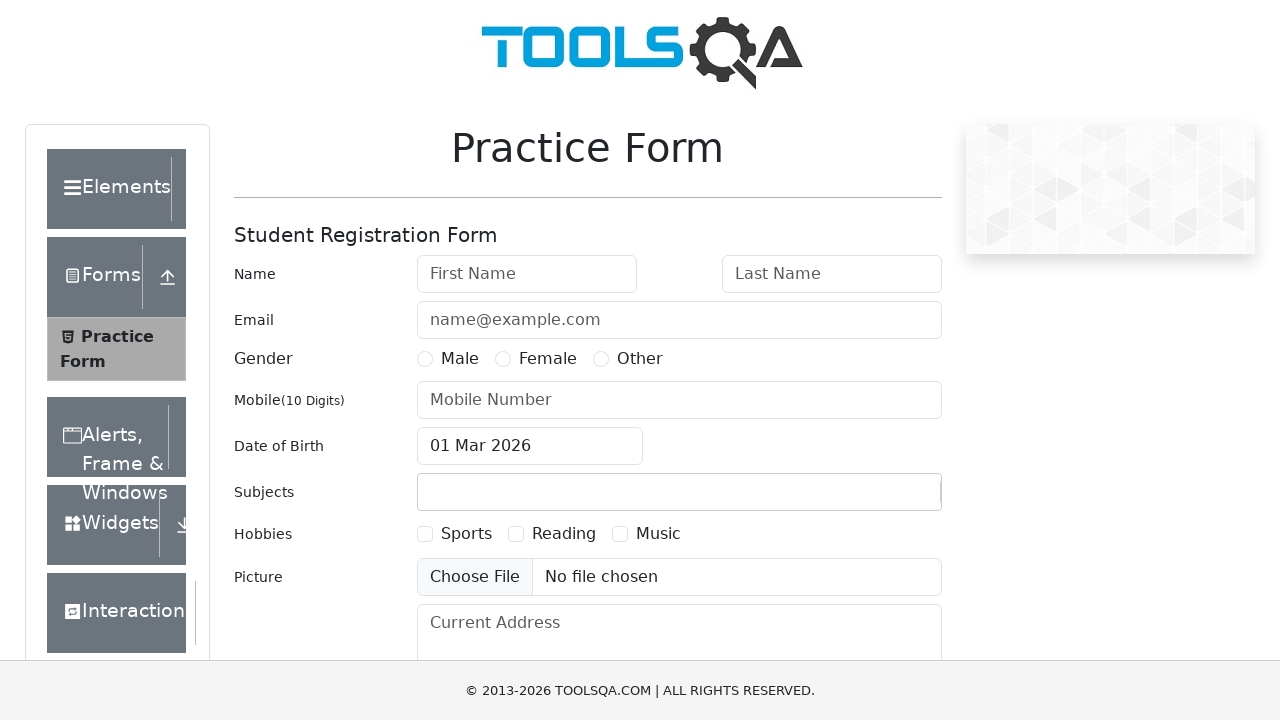

Filled first name field with 'Иван' on #firstName
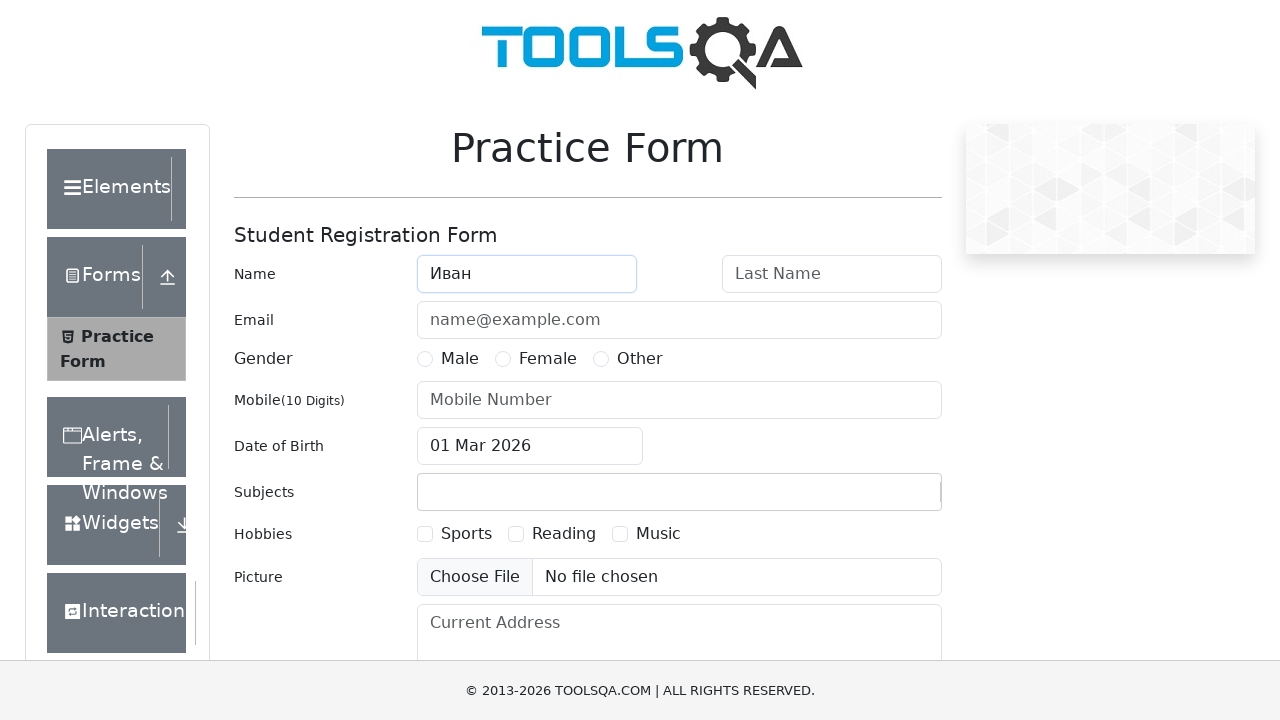

Filled last name field with 'Иванов' on #lastName
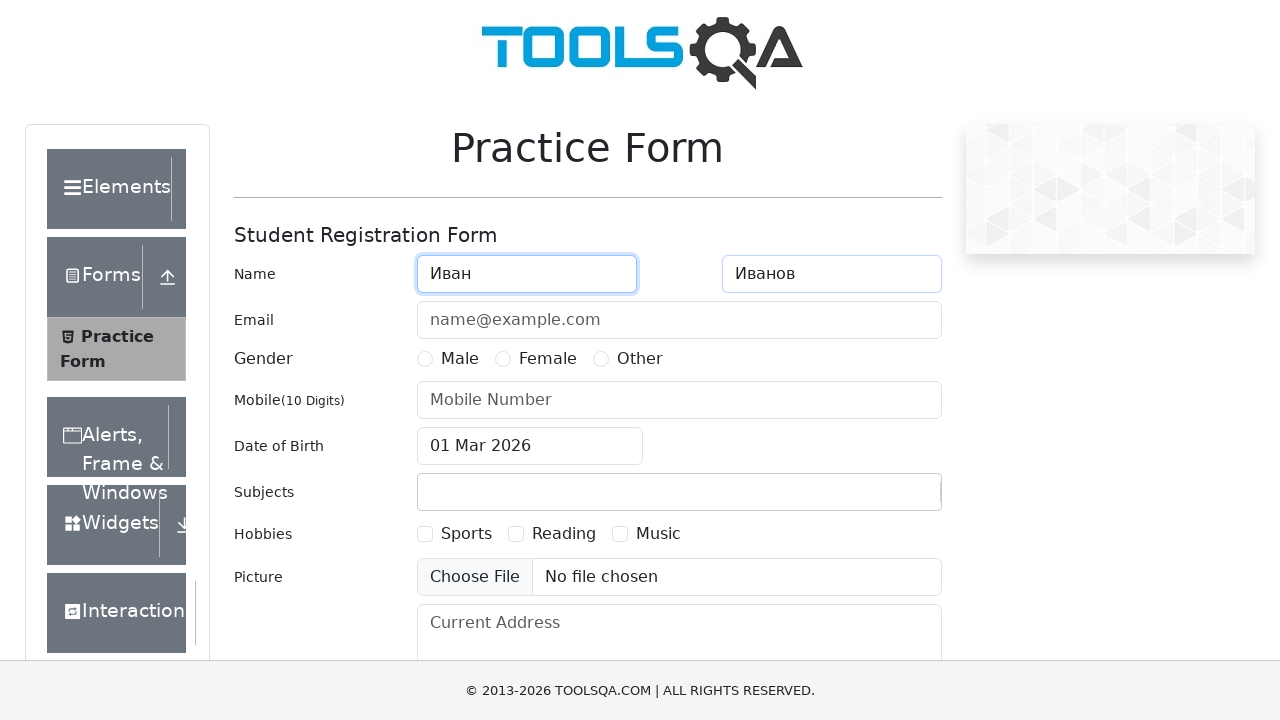

Filled email field with 'ivanivanov@mail.ru' on #userEmail
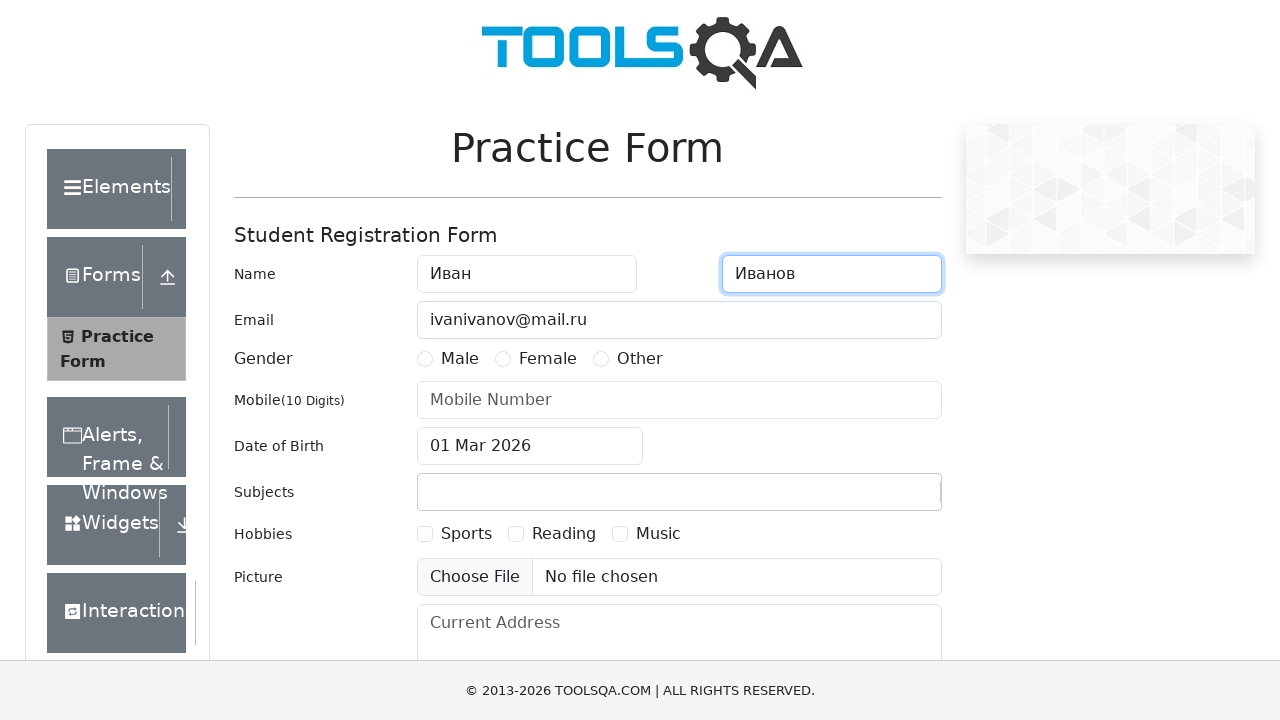

Selected Male gender radio button at (460, 359) on label[for='gender-radio-1']
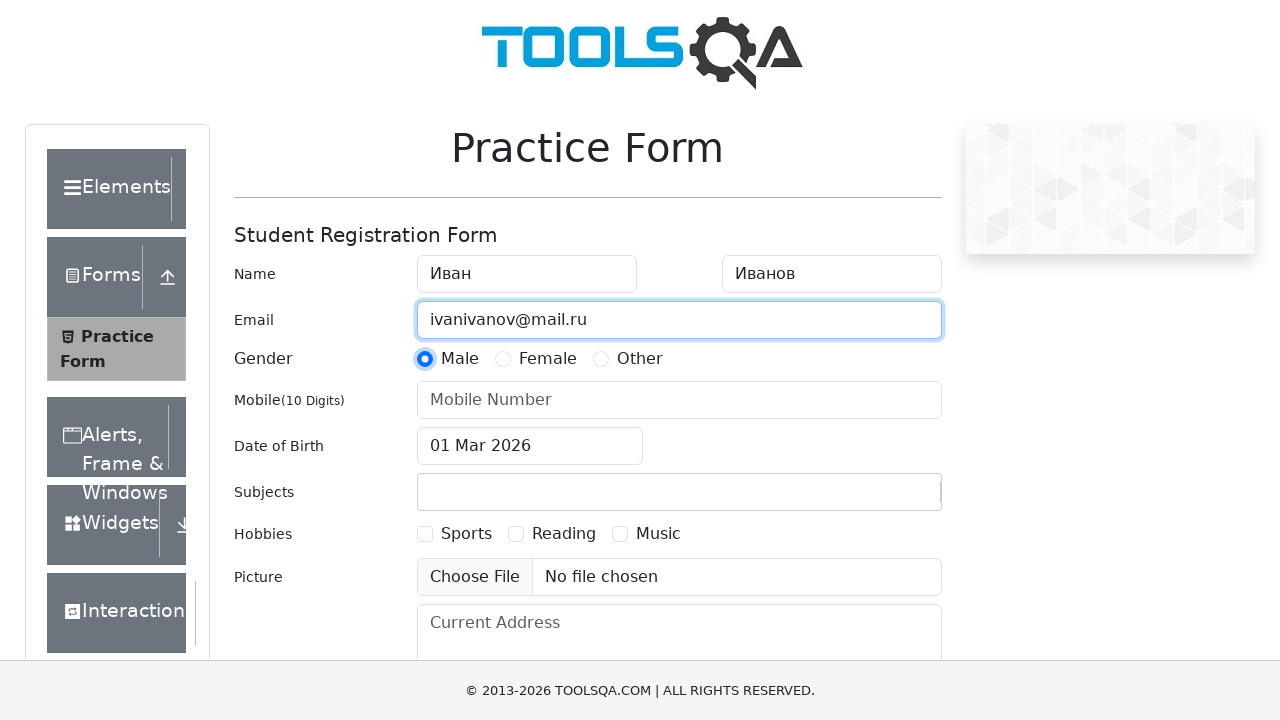

Filled phone number field with '8765432191' on #userNumber
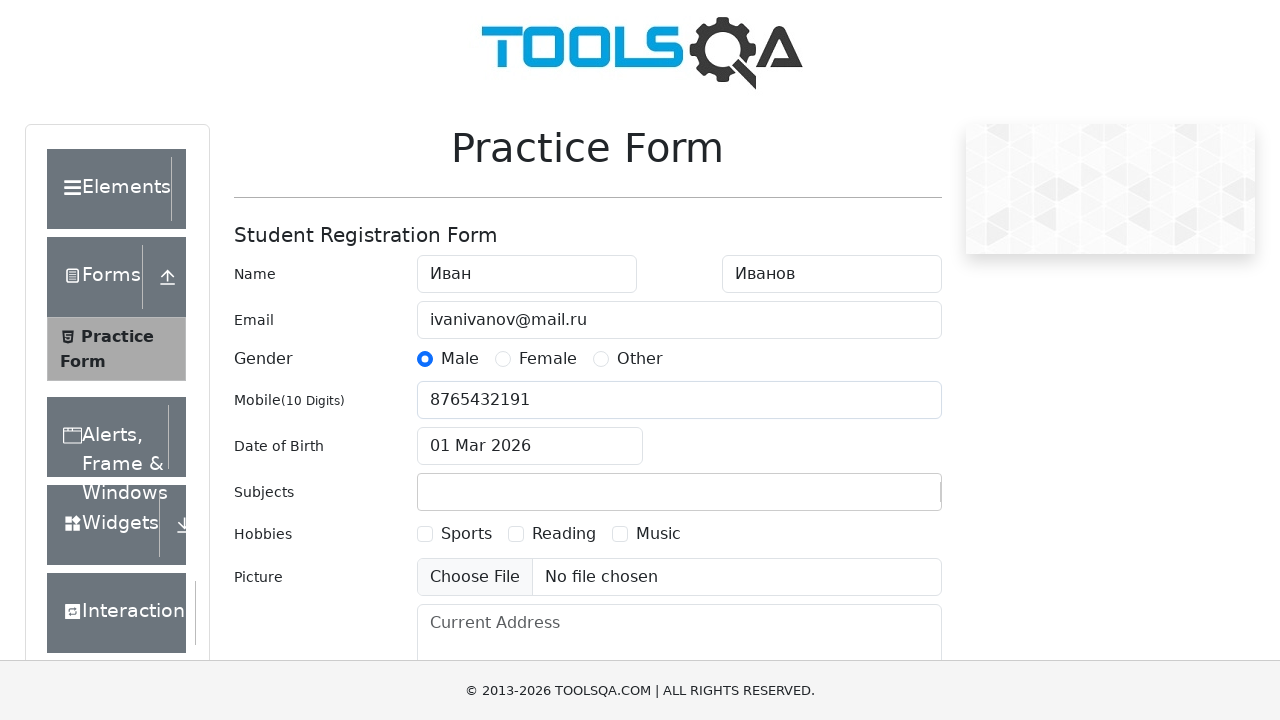

Filled subjects input with 'English' on #subjectsInput
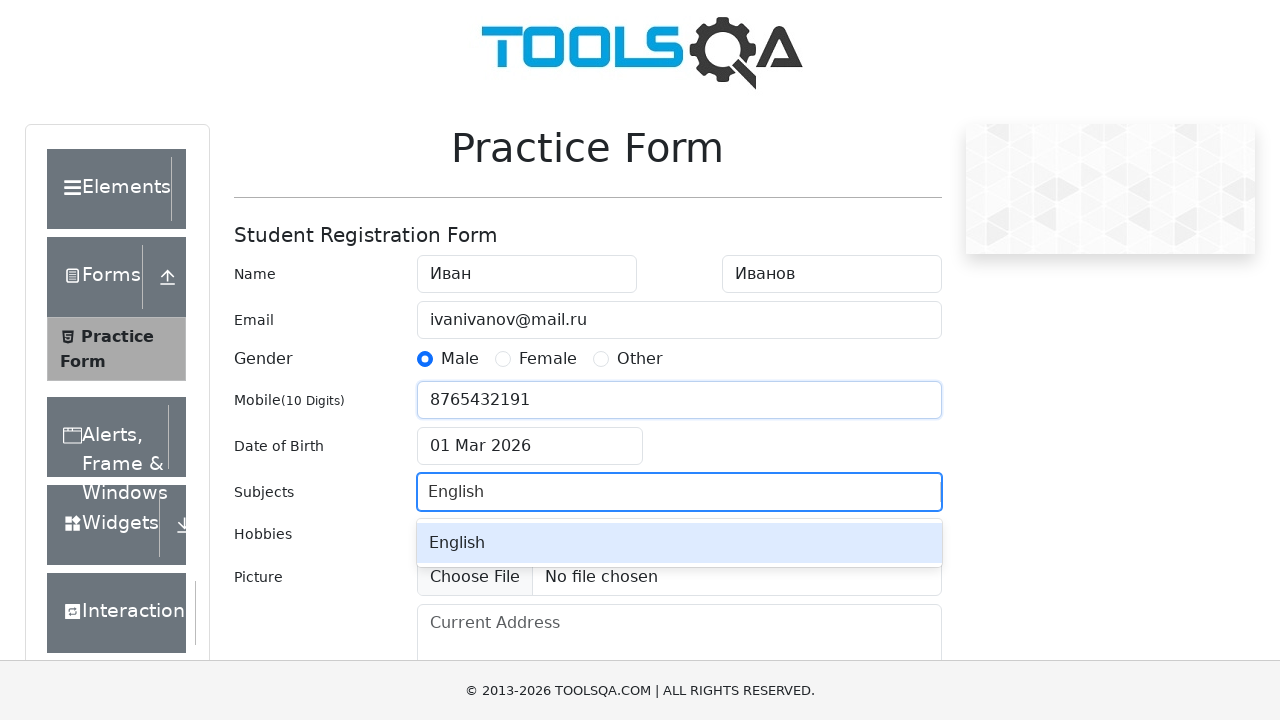

Pressed Enter to select English subject on #subjectsInput
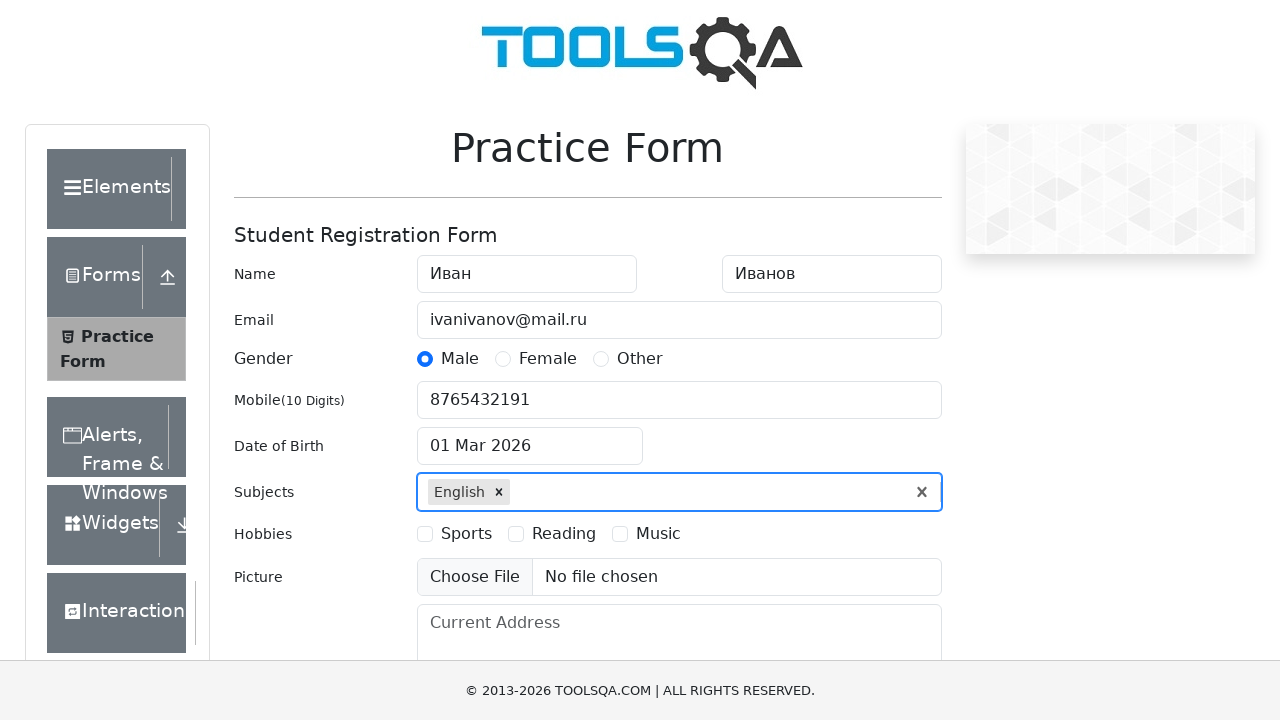

Selected hobbies checkbox (Sports) at (466, 534) on label[for='hobbies-checkbox-1']
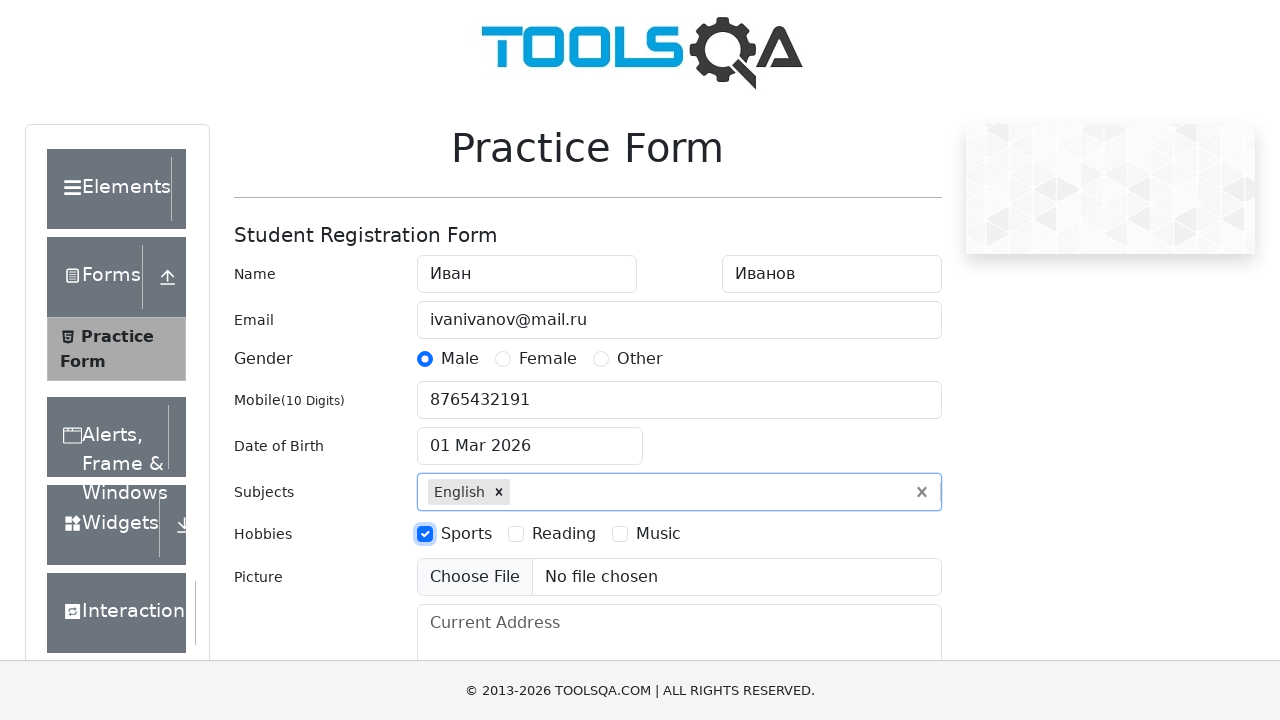

Filled current address field with 'Manhettan, filadelfia street, 64' on #currentAddress
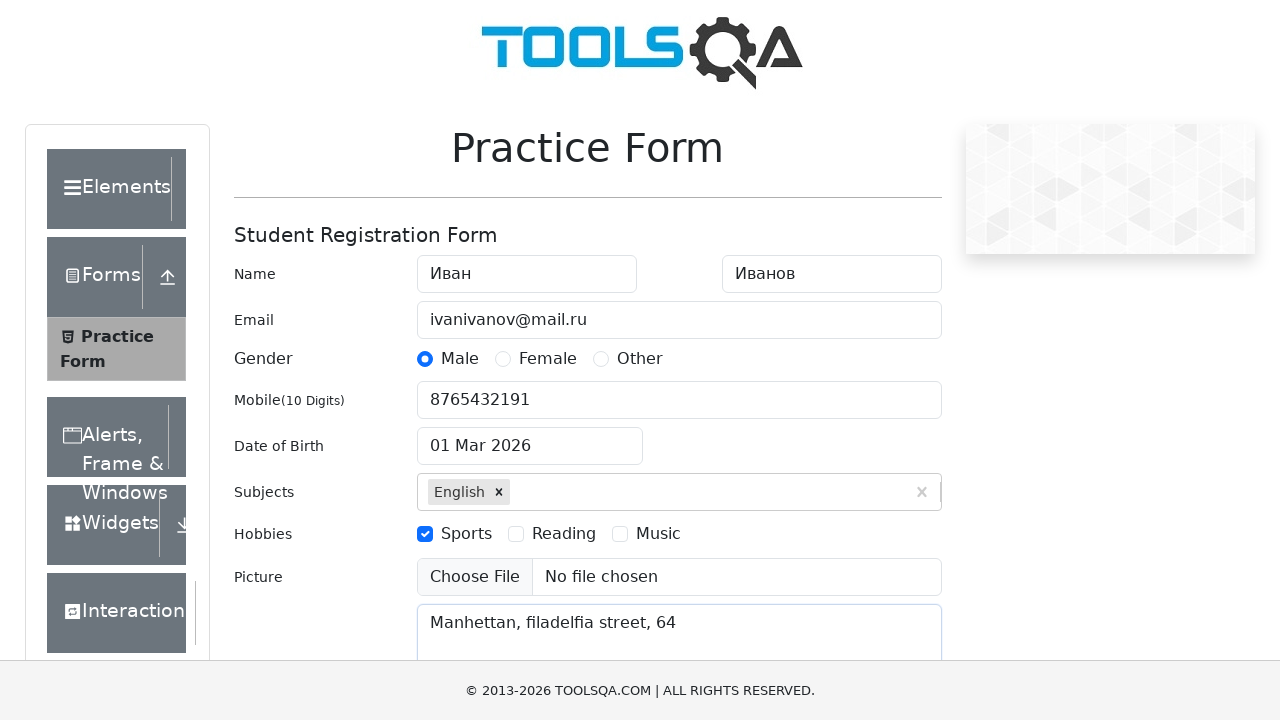

Clicked state dropdown to open it at (527, 437) on #state
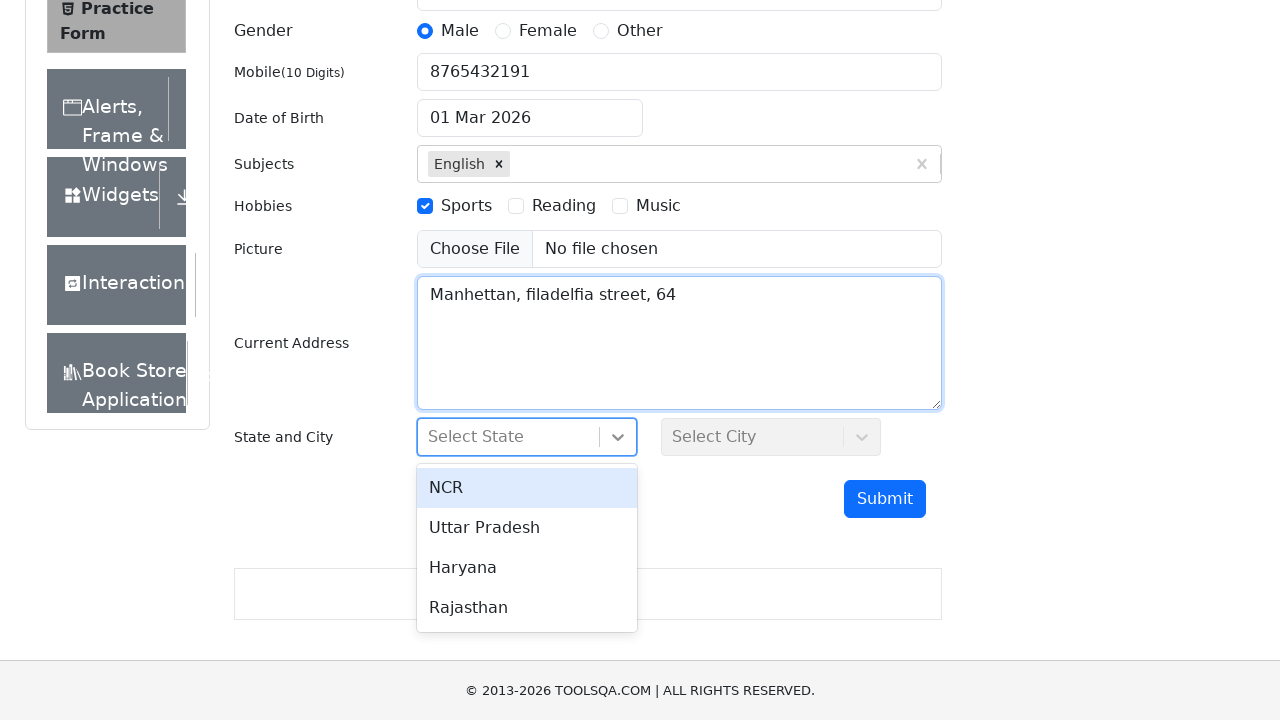

Pressed Enter to select state from dropdown on #state
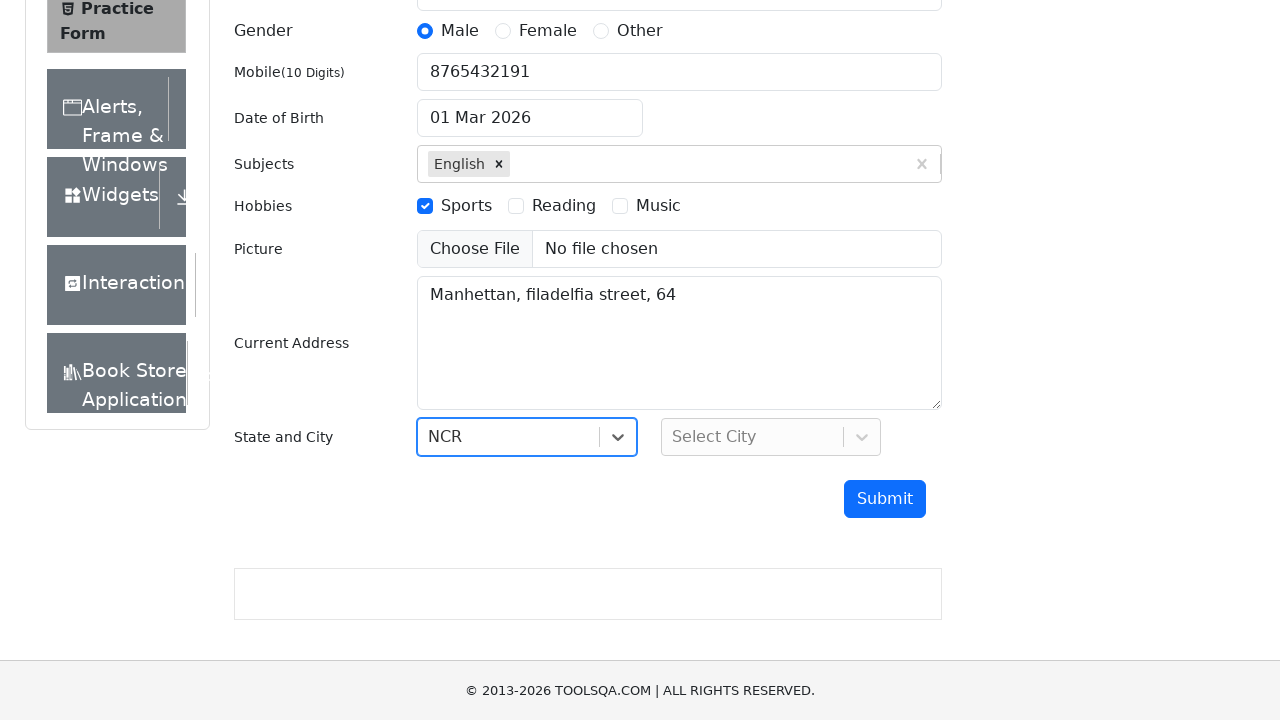

Clicked city dropdown to open it at (771, 437) on #city
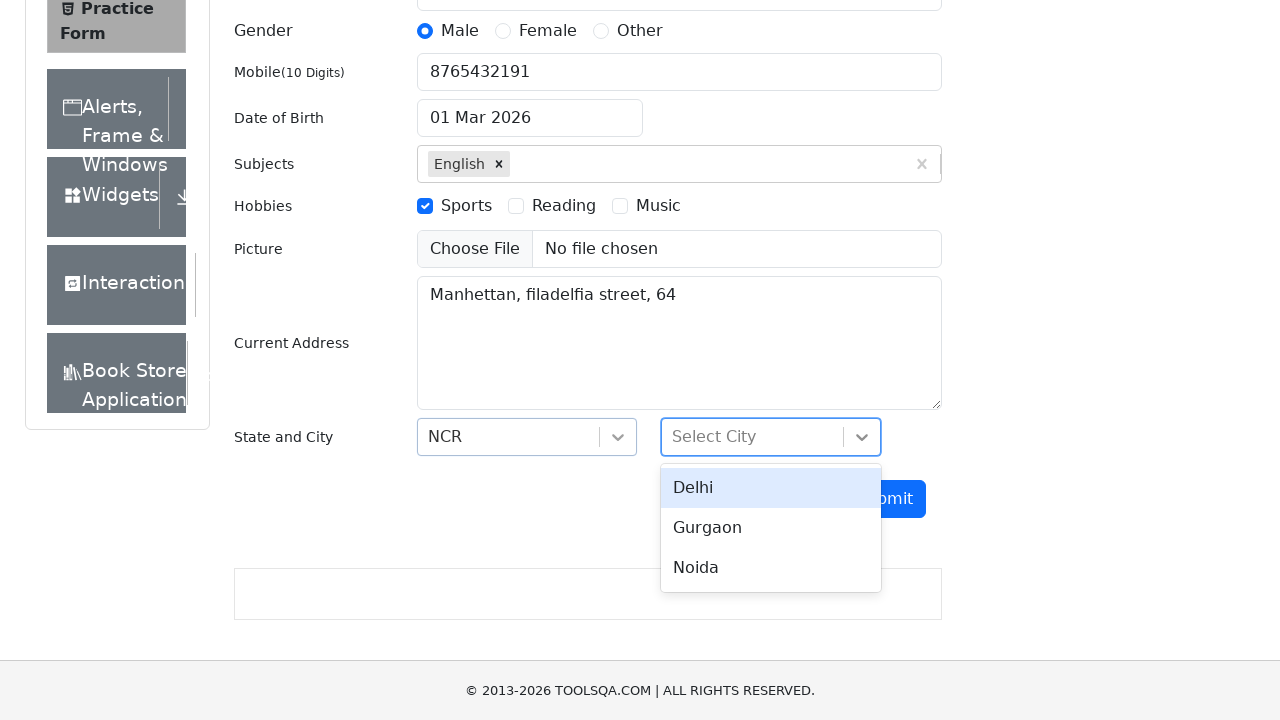

Pressed Enter to select city from dropdown on #city
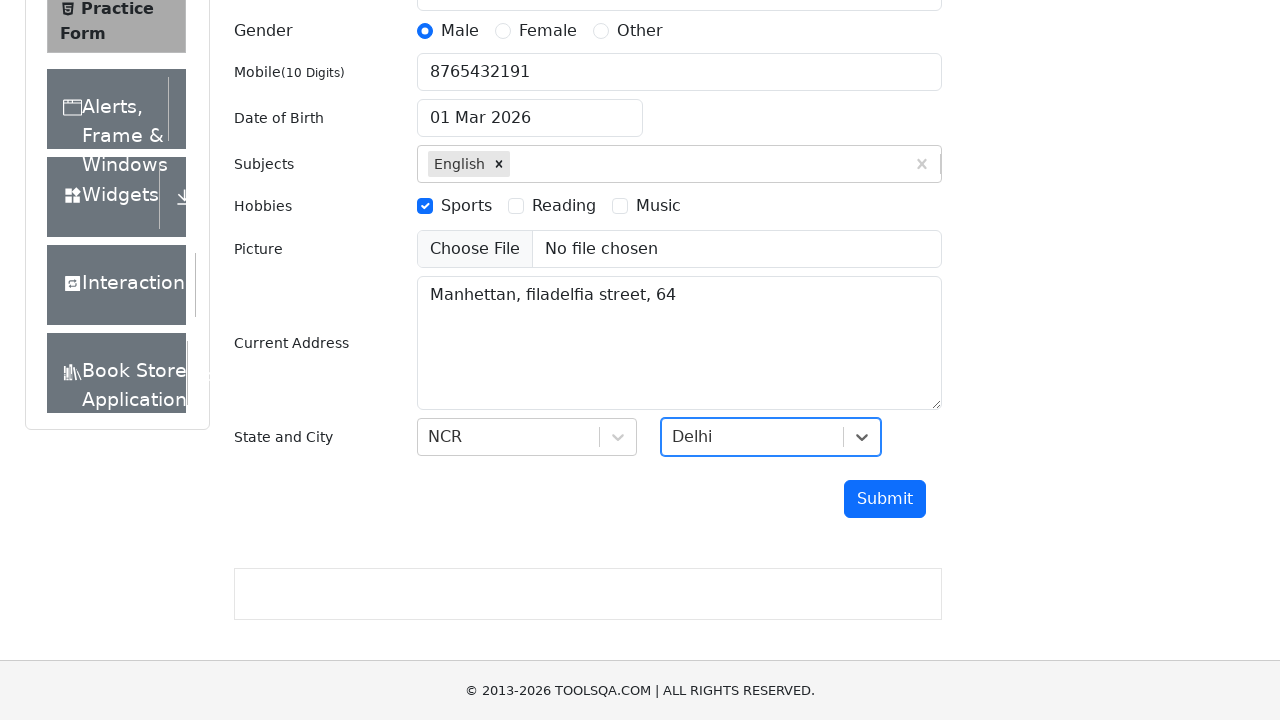

Clicked submit button to submit the form at (885, 499) on #submit
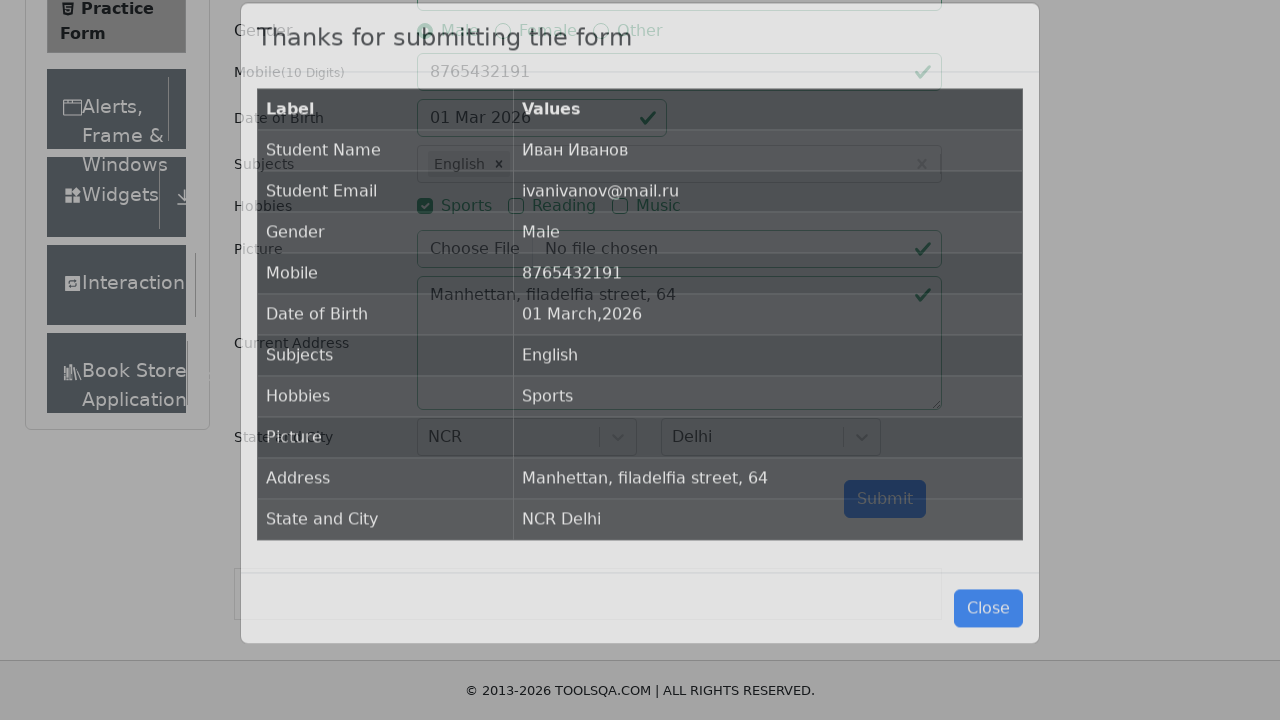

Submission modal is now visible - form successfully submitted
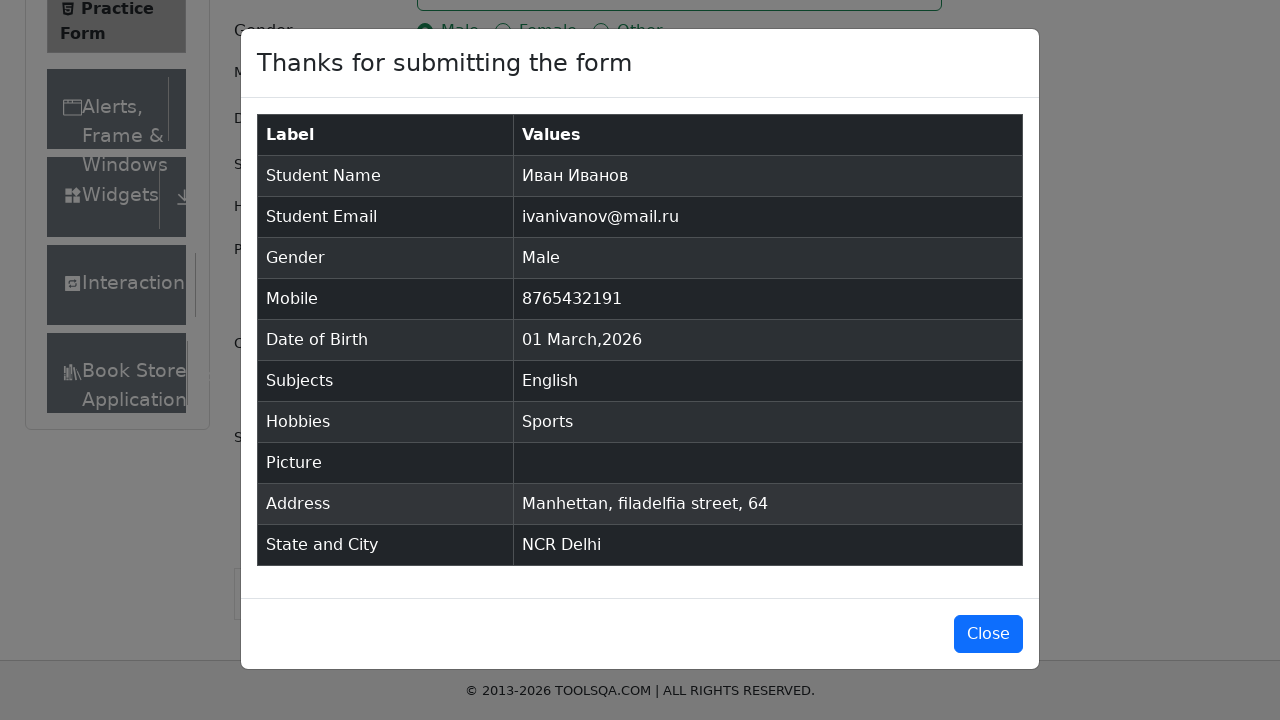

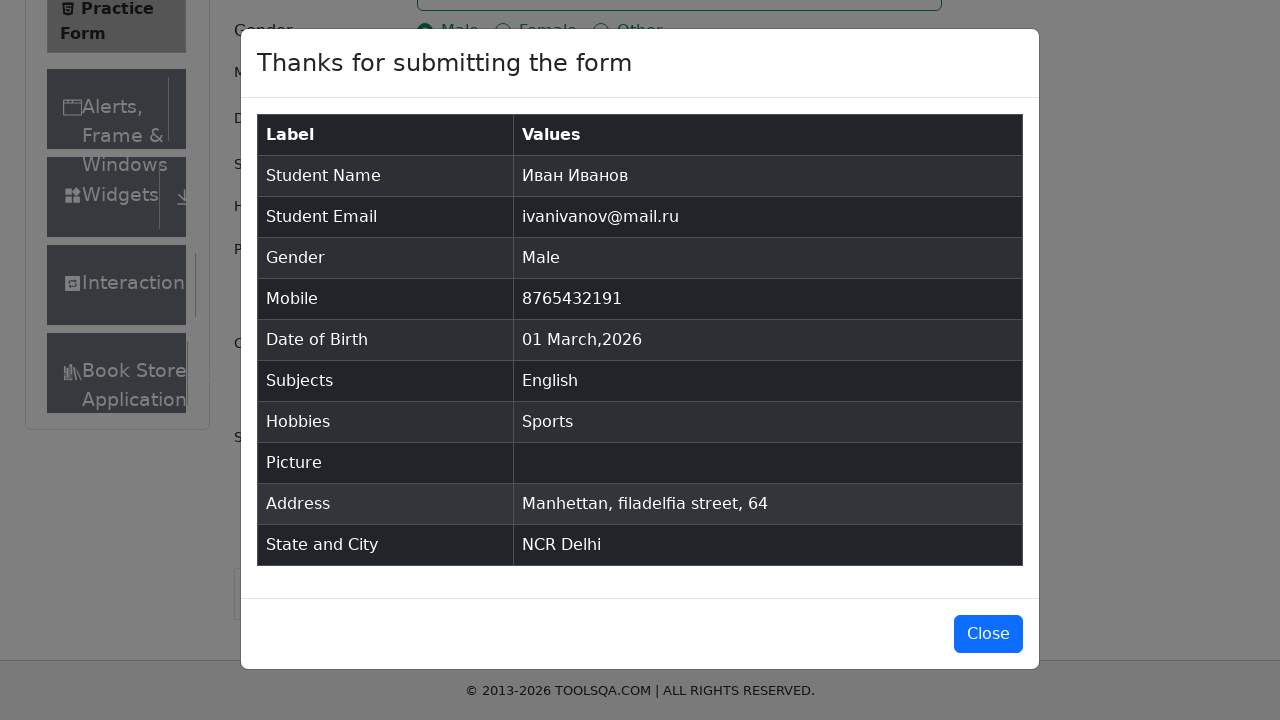